Tests file upload functionality by selecting a file, clicking the upload button, and verifying the "File Uploaded!" confirmation message appears

Starting URL: https://the-internet.herokuapp.com/upload

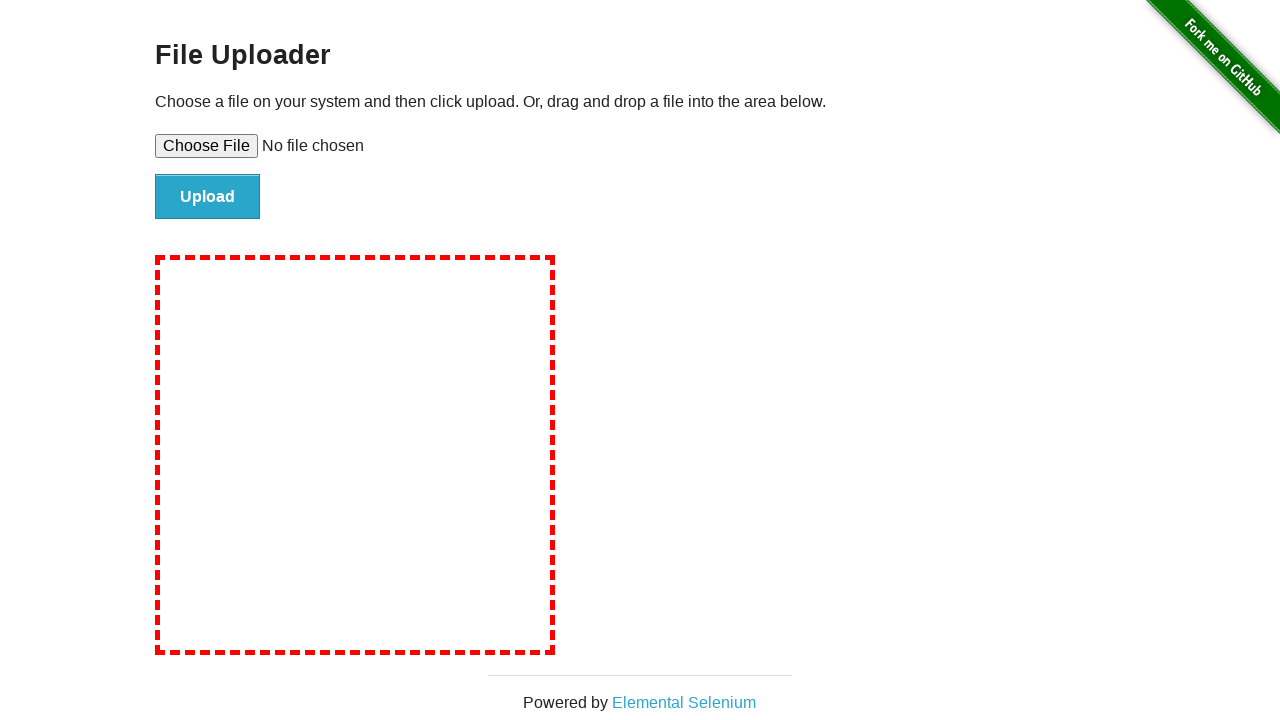

Created temporary test file for upload
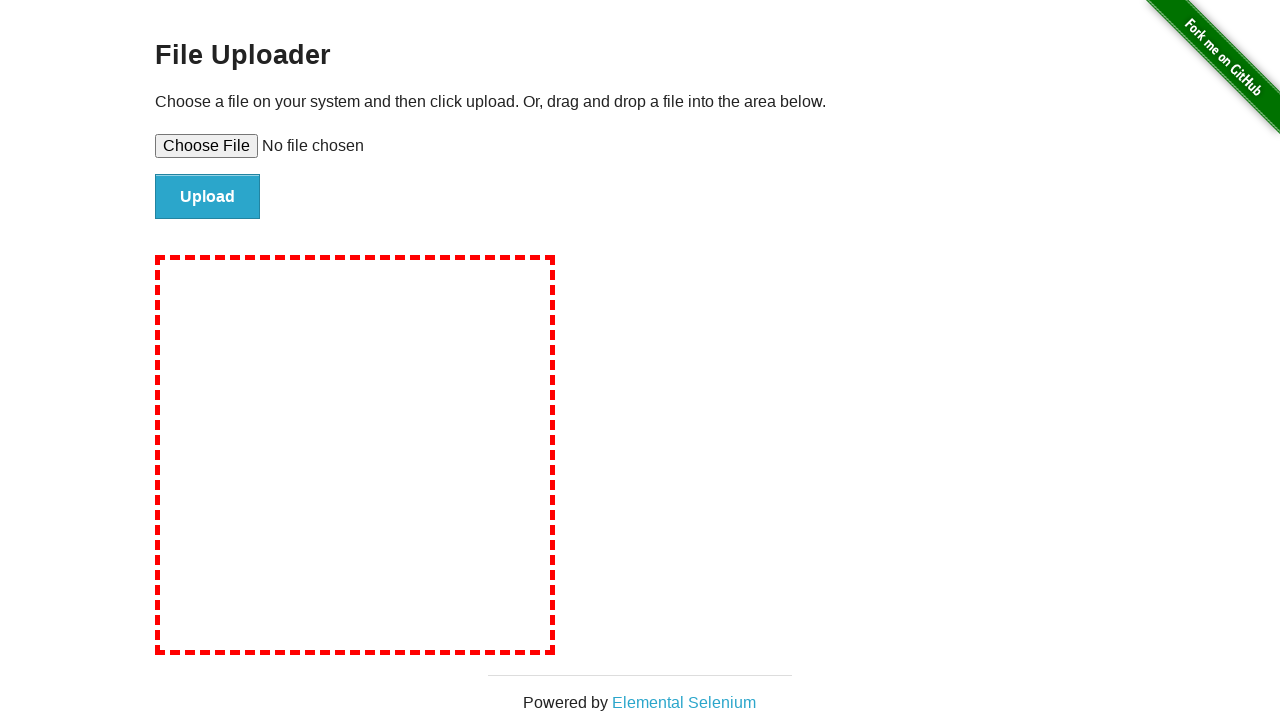

Selected file for upload using file input
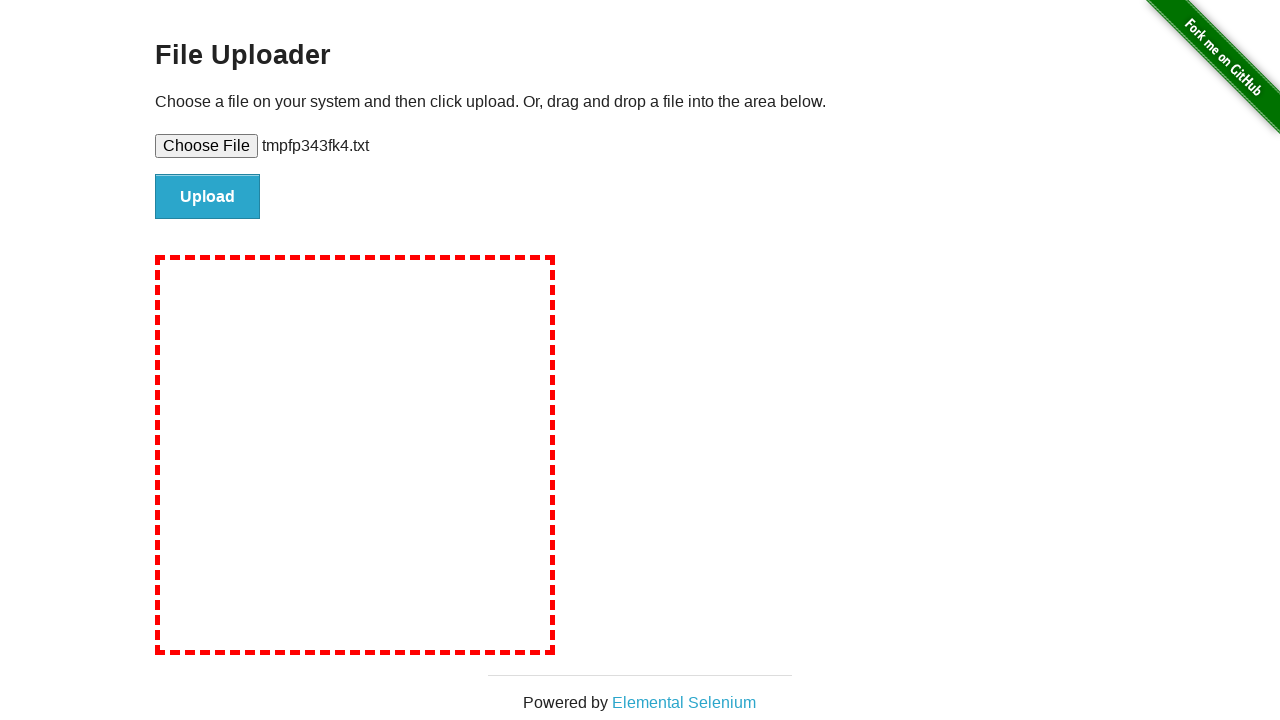

Clicked upload button to submit file at (208, 197) on #file-submit
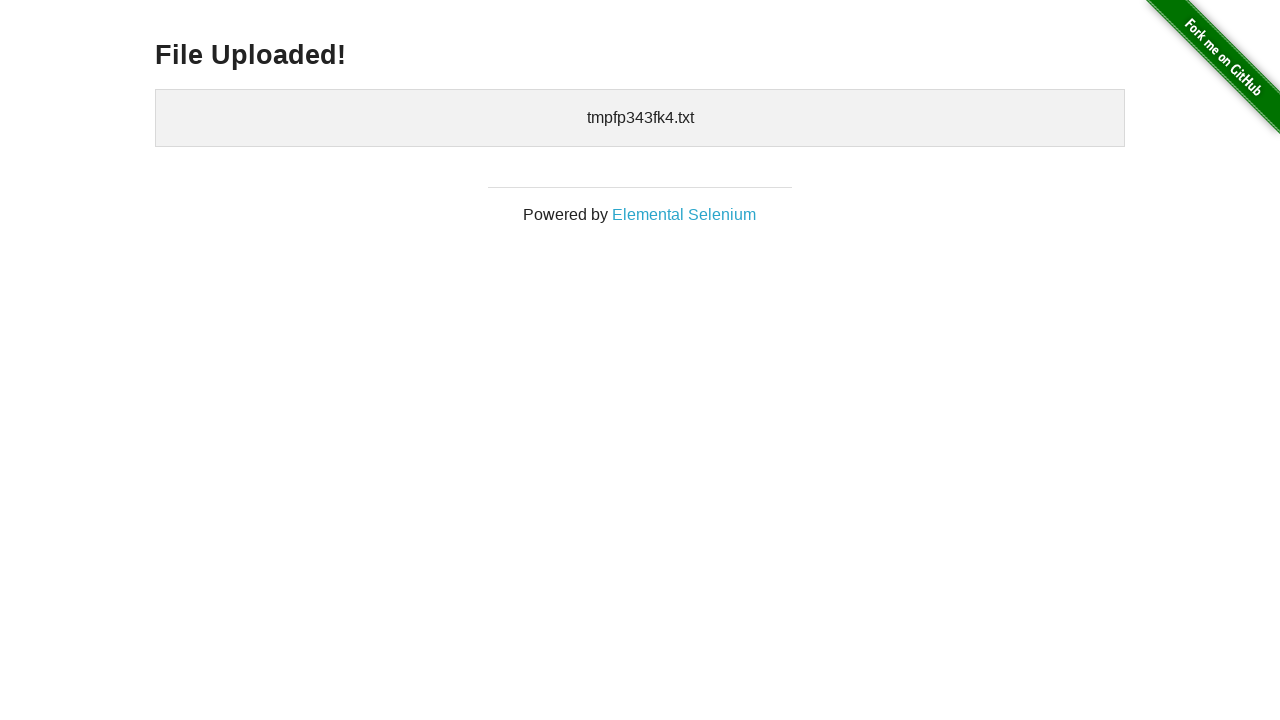

Verified 'File Uploaded!' confirmation message appeared
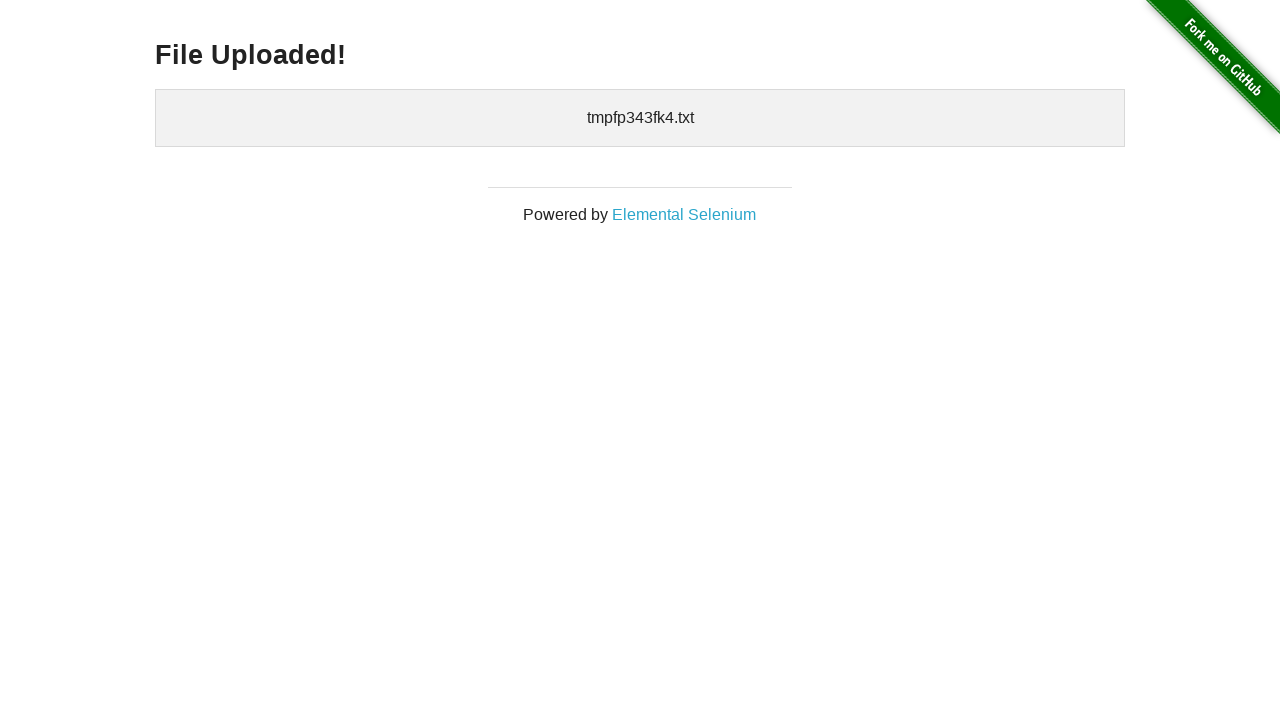

Cleaned up temporary test file
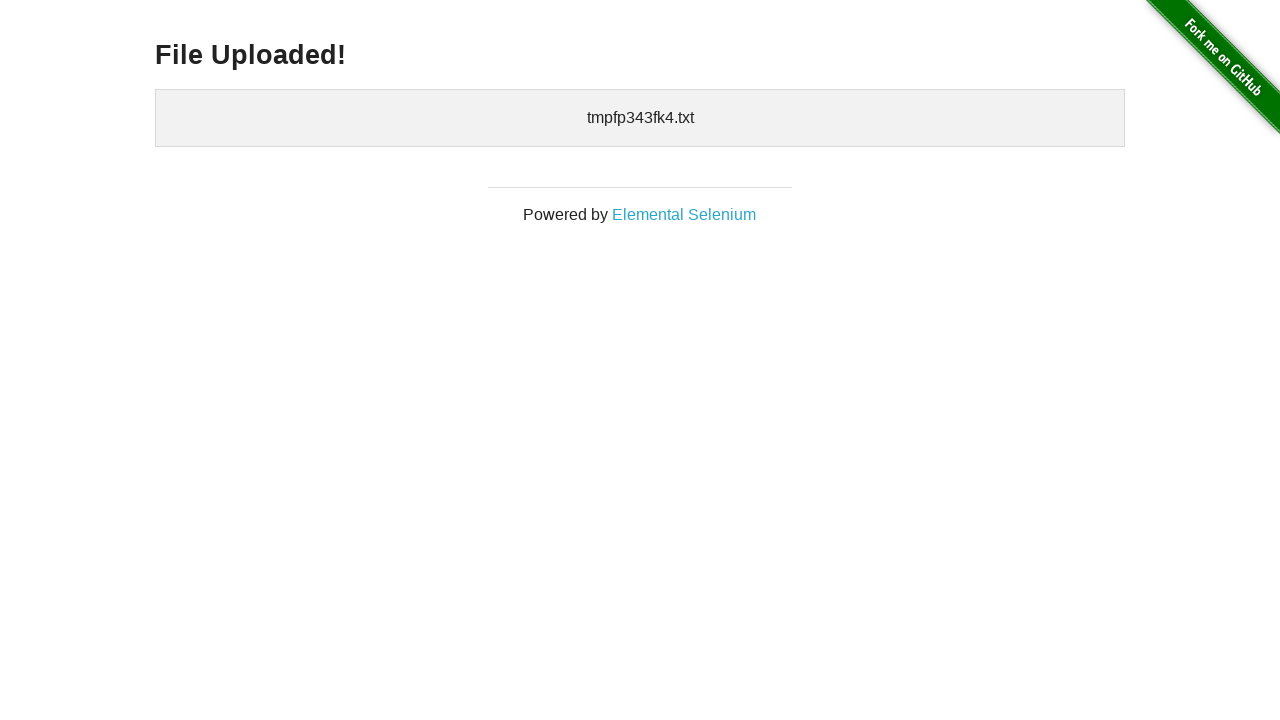

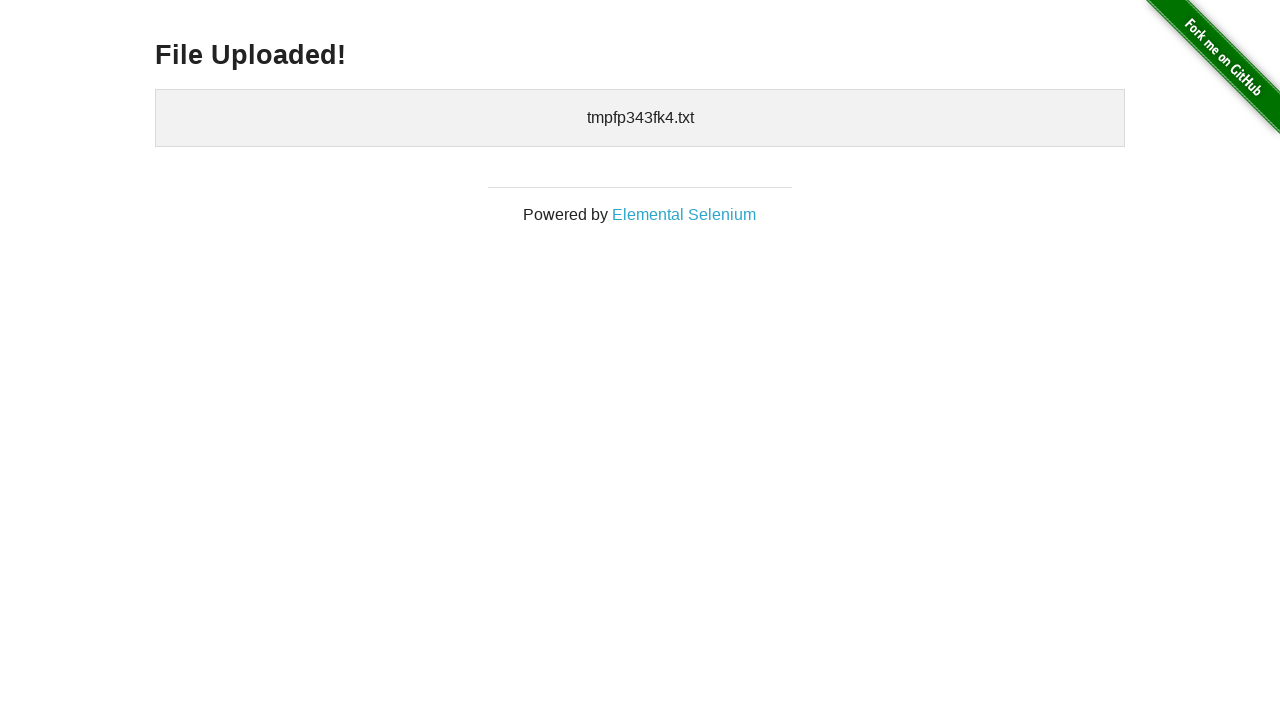